Tests explicit wait functionality by clicking a button and waiting for text to appear on the page

Starting URL: https://leafground.com/waits.xhtml

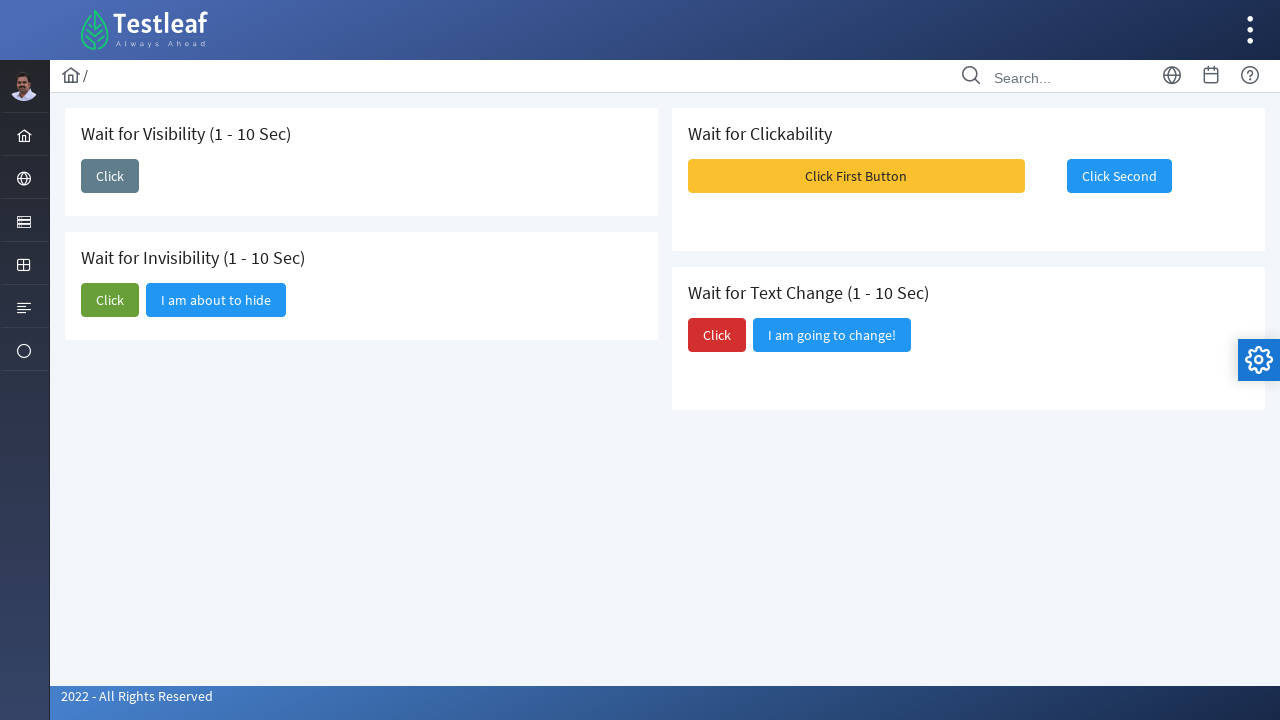

Clicked the button to trigger text change at (717, 335) on (//span[text()='Click'])[3]
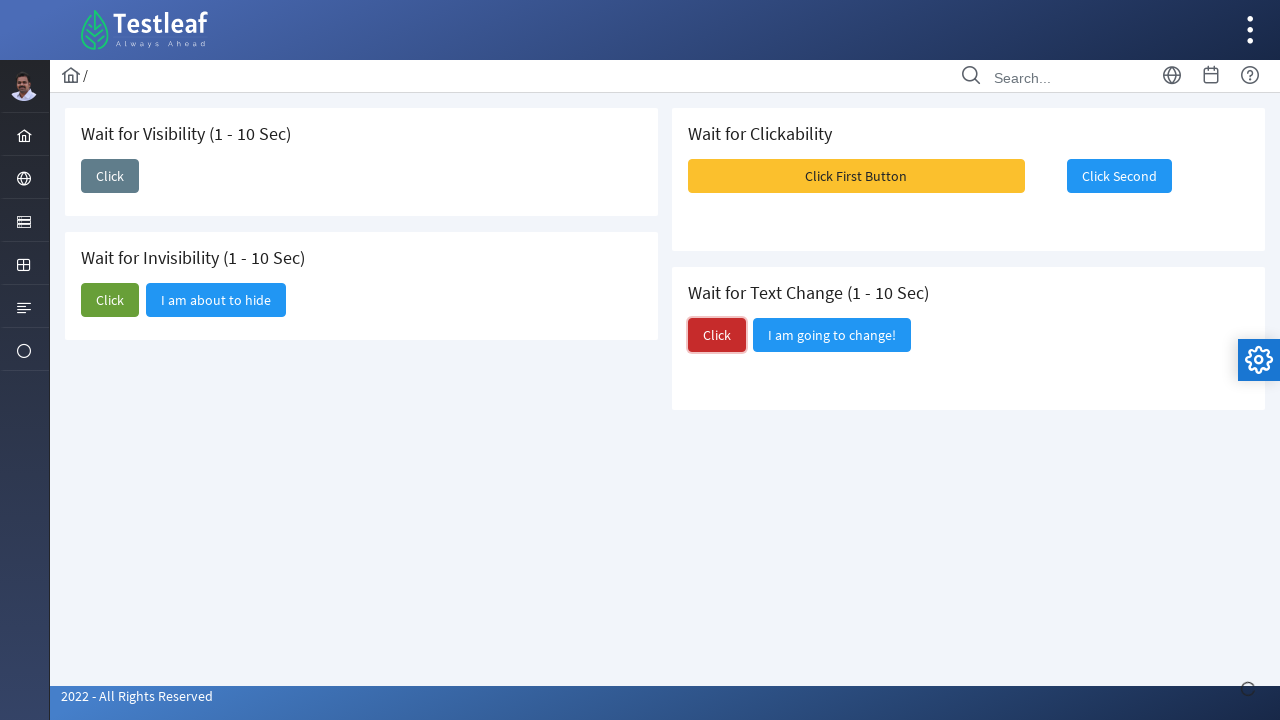

Waited for text 'Did you notice?' to appear on the page
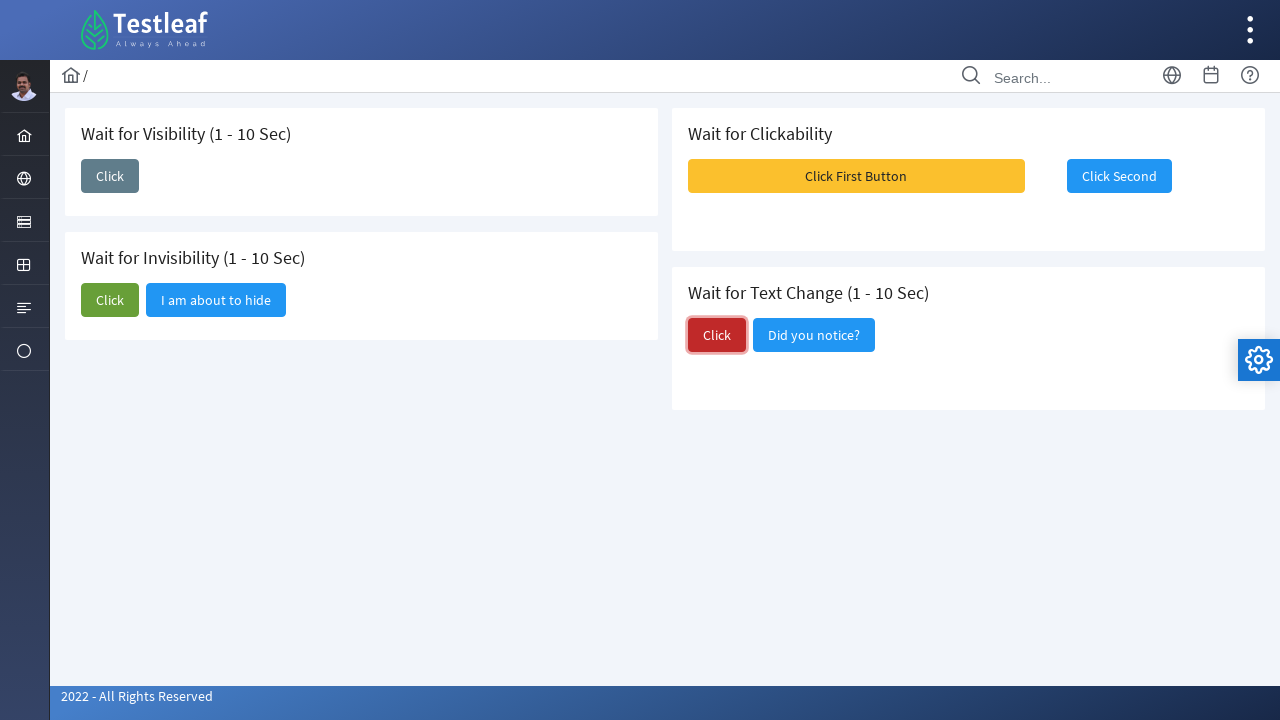

Located the text element 'Did you notice?'
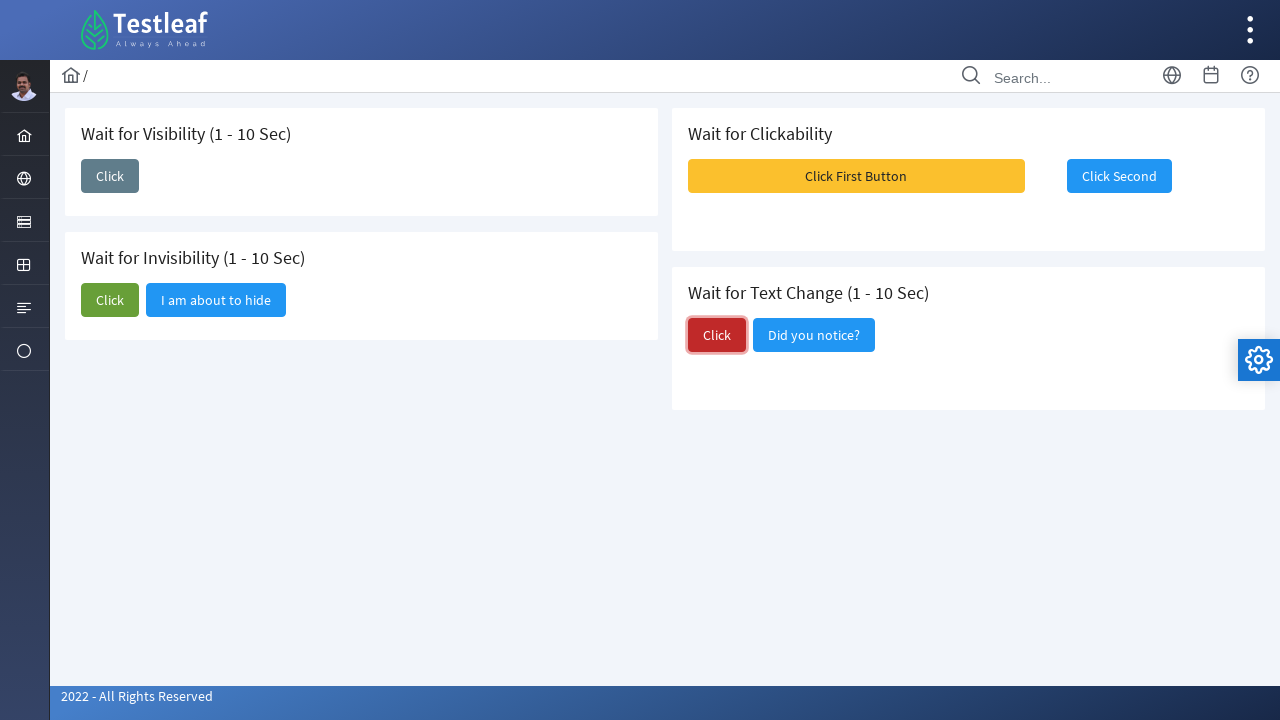

Printed the text content of the element
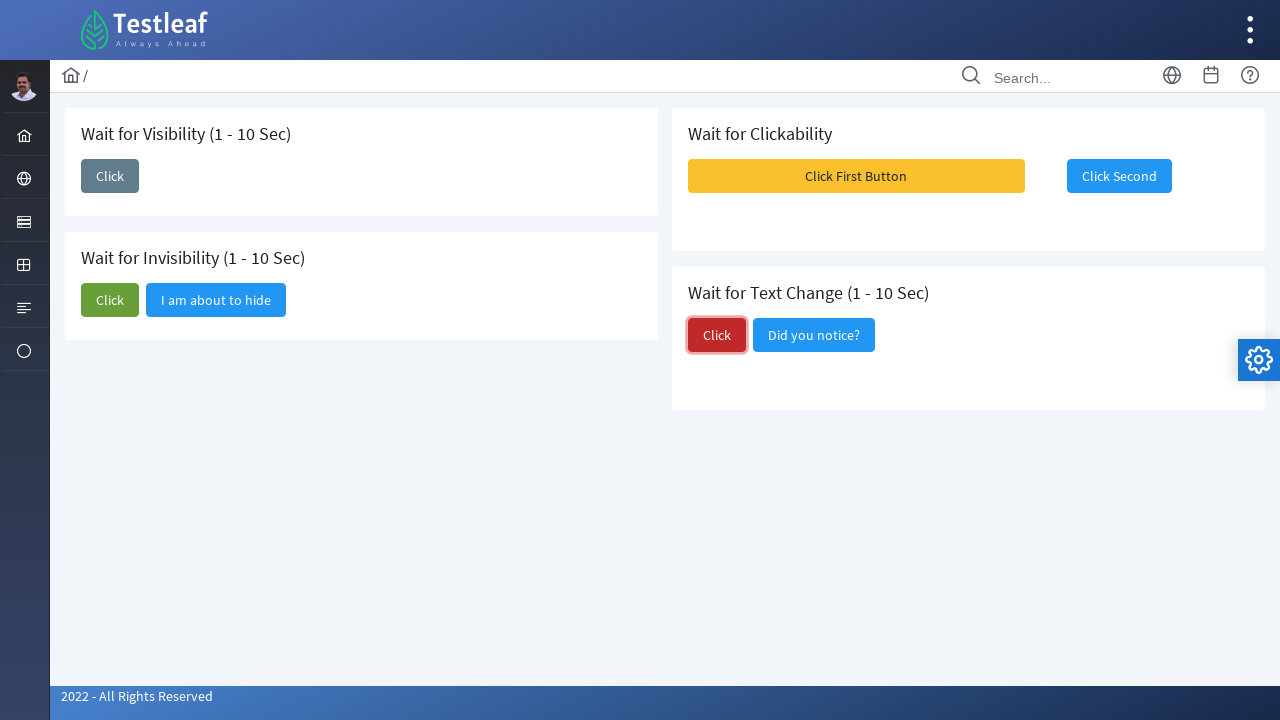

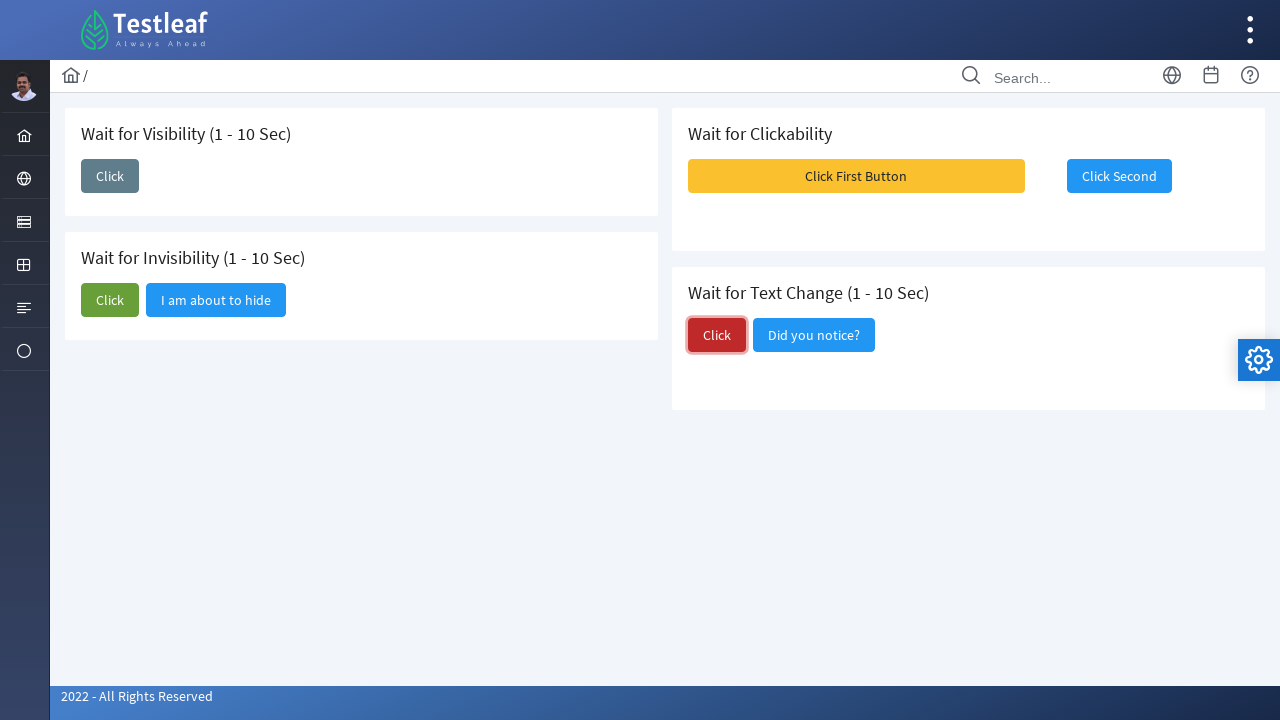